Tests form interaction by extracting a value from an image attribute, calculating a mathematical result, filling an input field with the calculated value, checking a checkbox, selecting a radio button, and submitting the form.

Starting URL: http://suninjuly.github.io/get_attribute.html

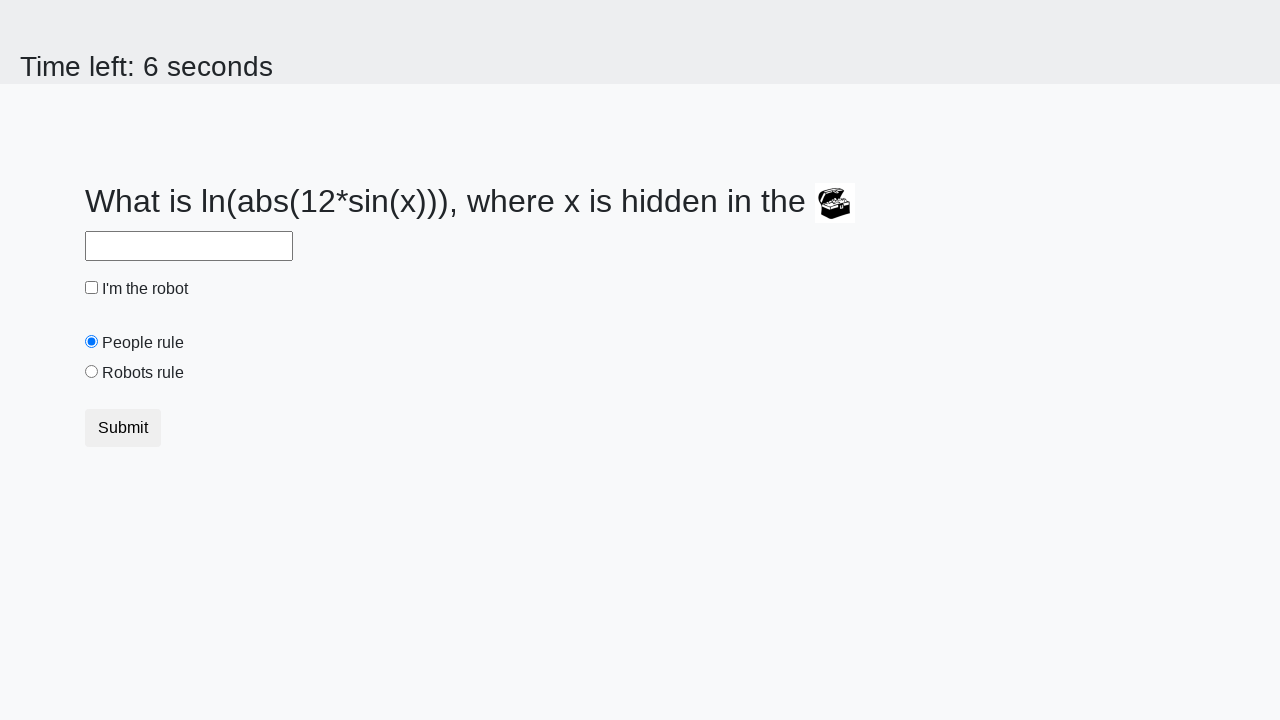

Located image element containing the valuex attribute
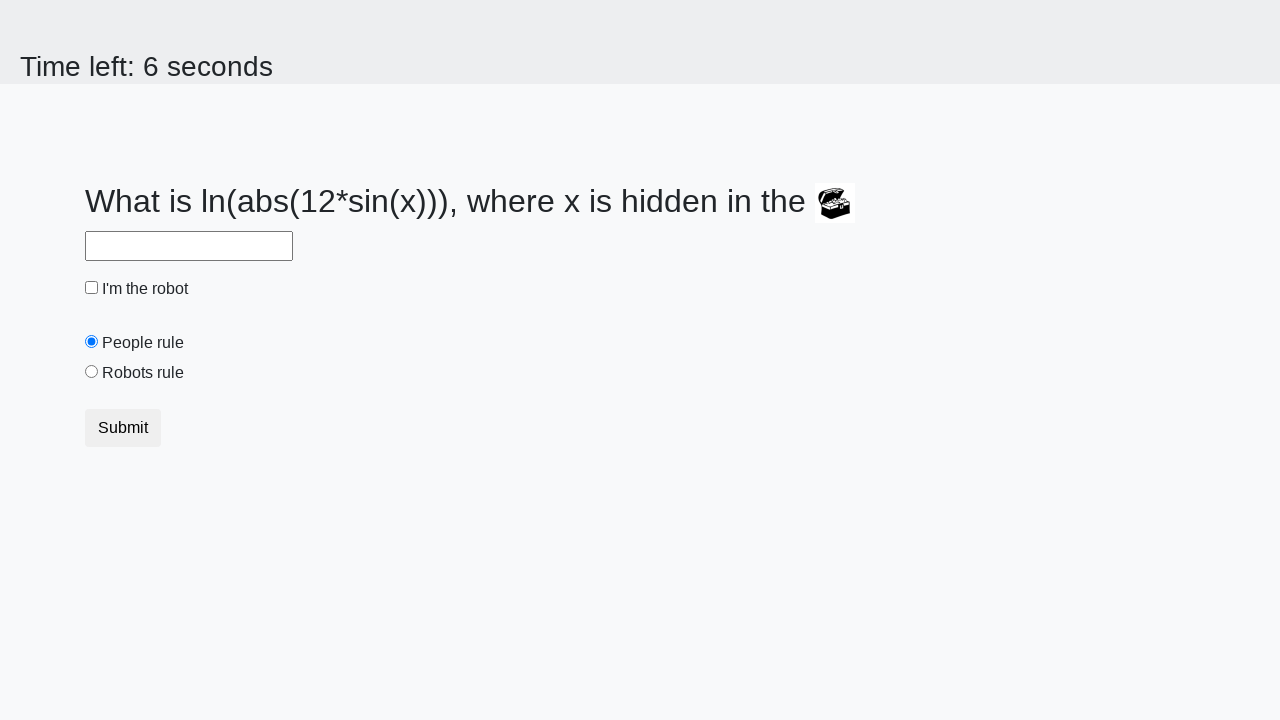

Extracted valuex attribute from image: 18
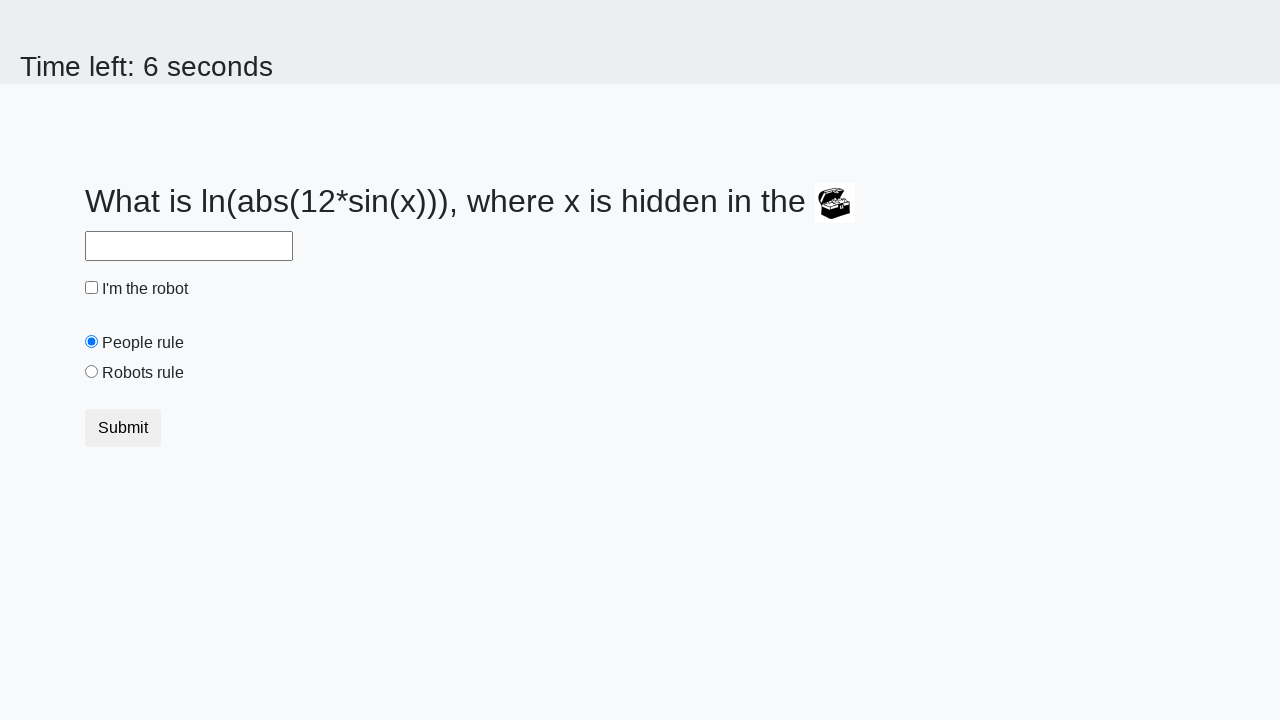

Calculated mathematical result using formula: 2.198540040763592
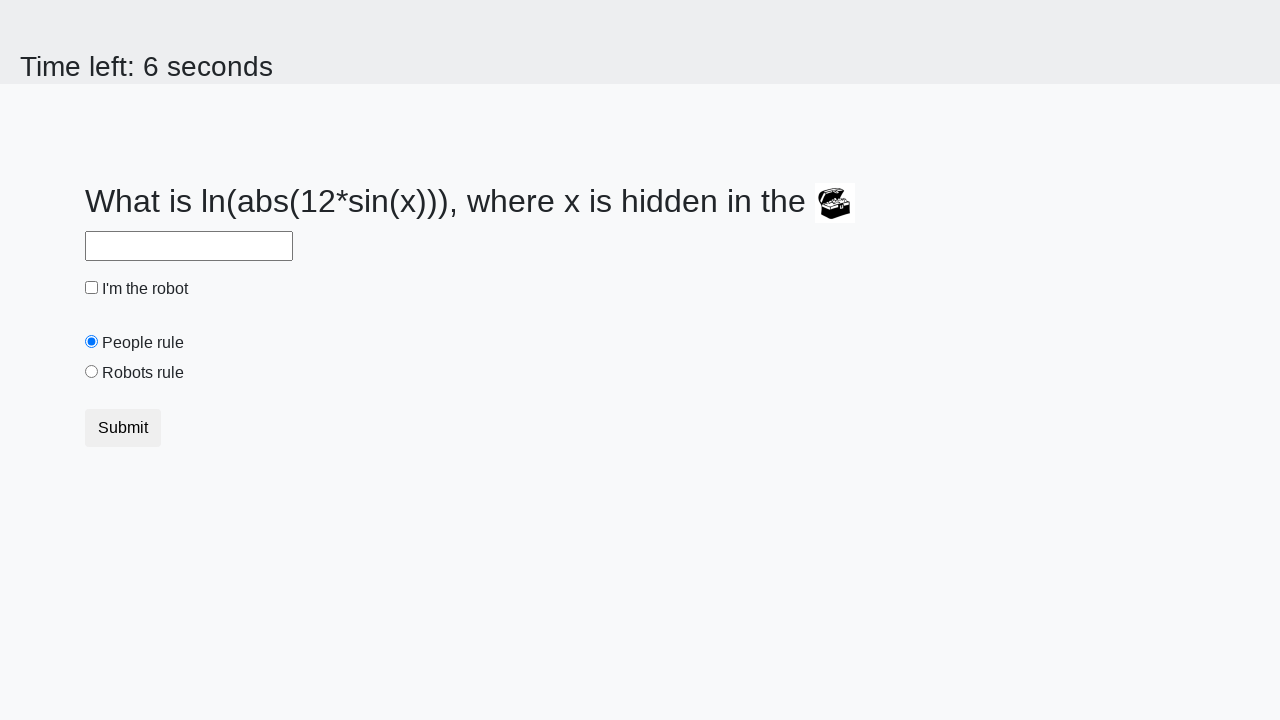

Filled answer field with calculated value: 2.198540040763592 on #answer
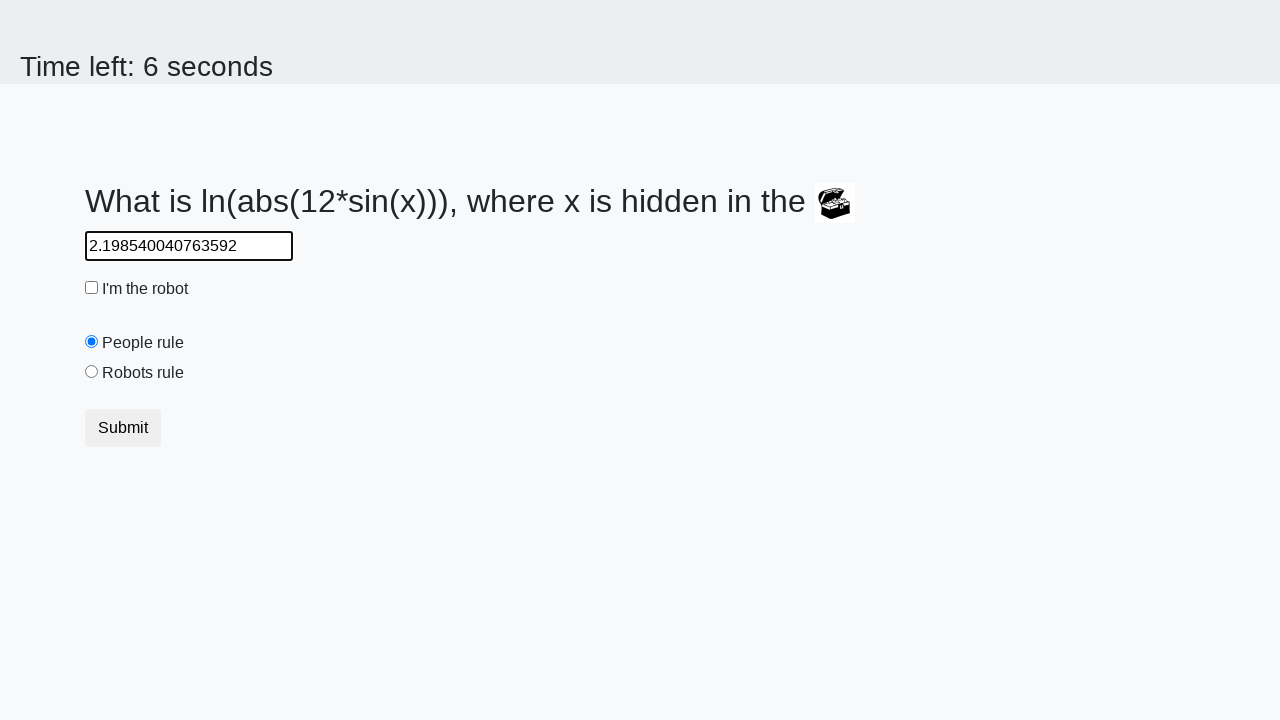

Checked the robot checkbox at (92, 288) on #robotCheckbox
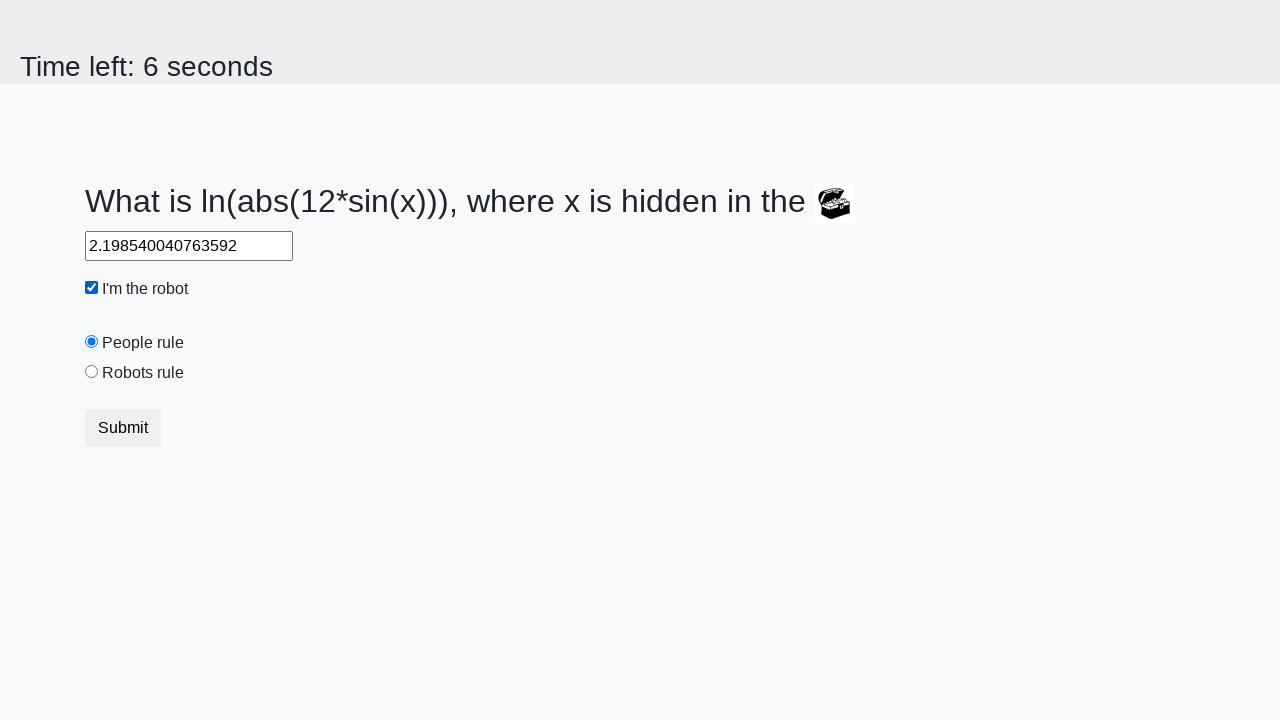

Selected the robots rule radio button at (92, 372) on #robotsRule
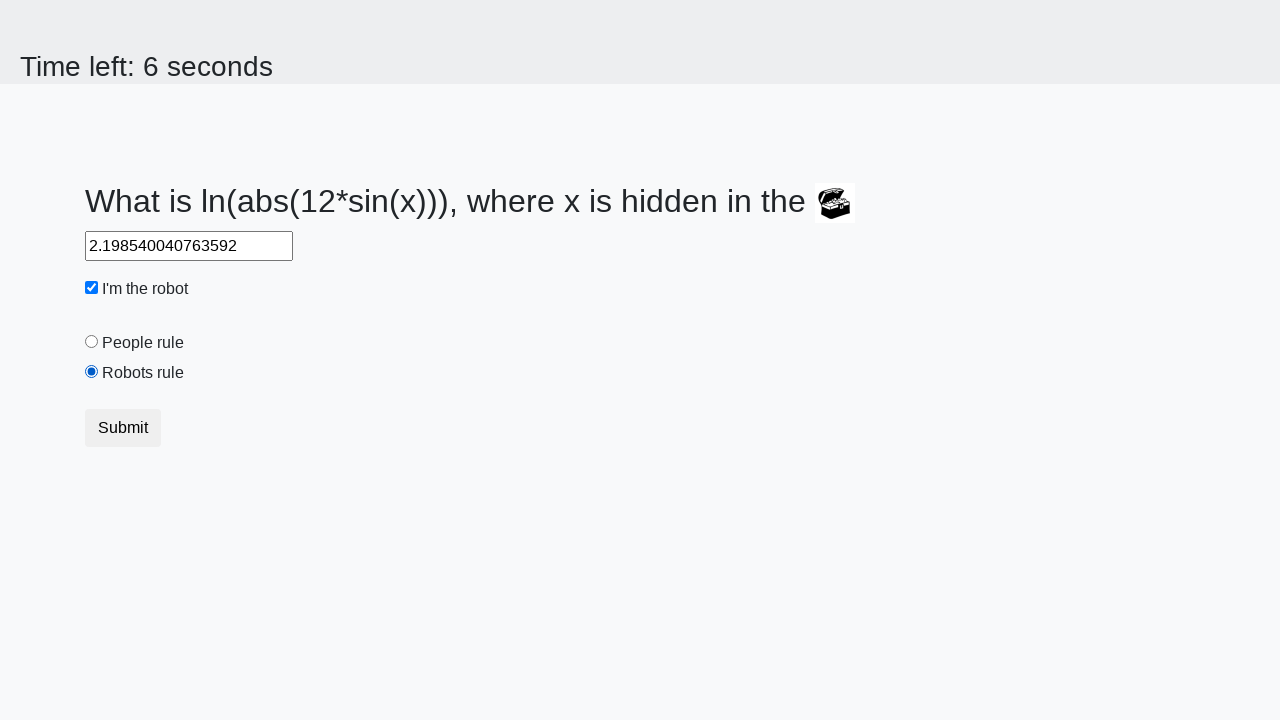

Clicked submit button to submit the form at (123, 428) on button.btn
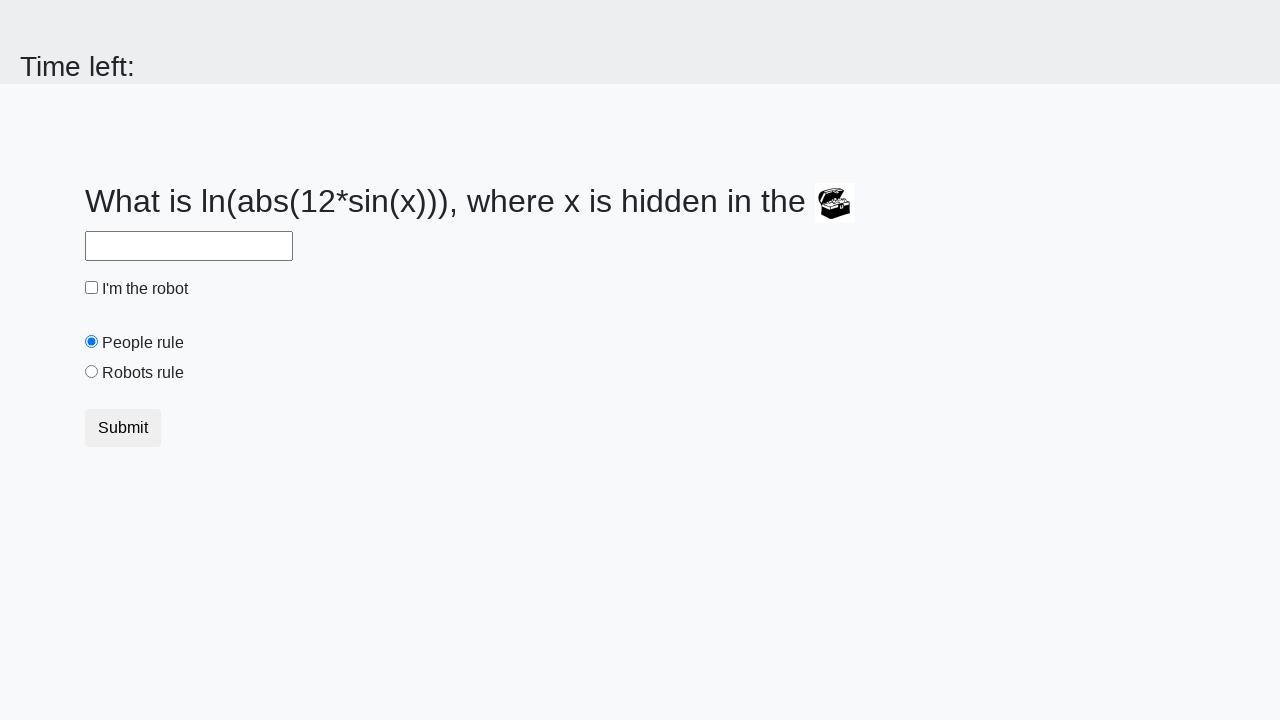

Waited 1 second for page to process form submission
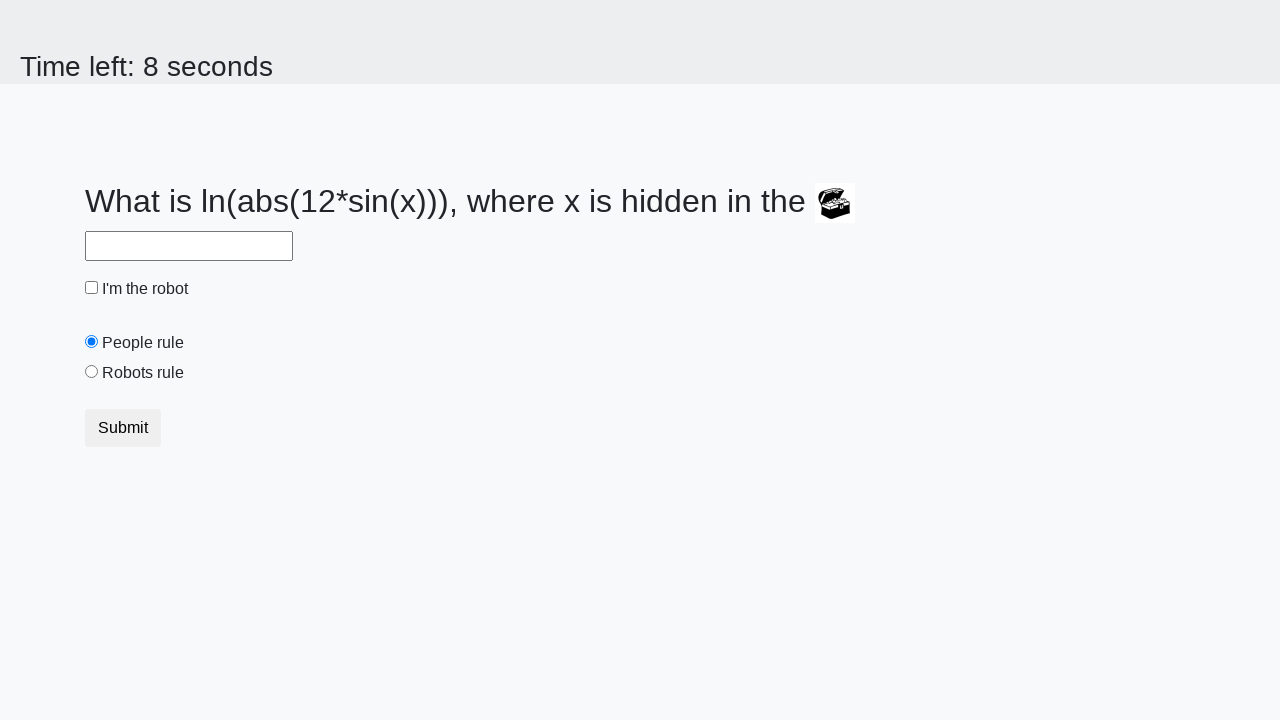

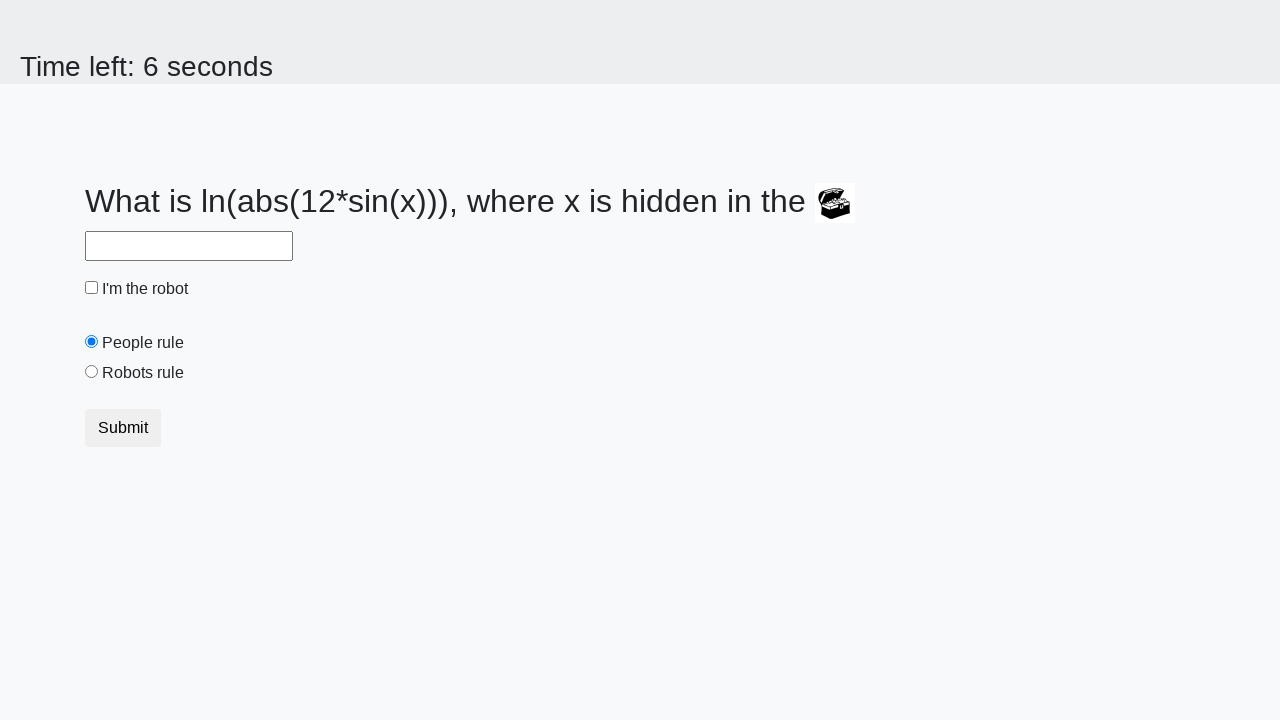